Tests a countdown timer by waiting for it to end with "00"

Starting URL: https://automationfc.github.io/fluent-wait/

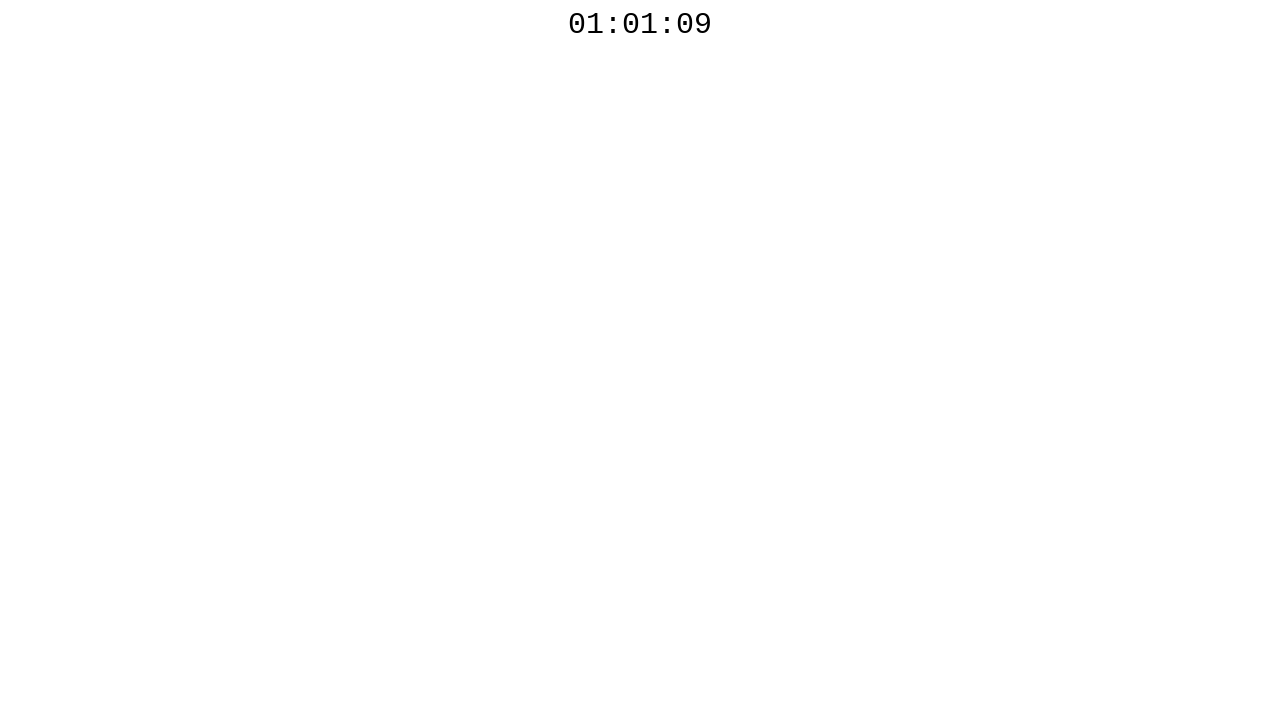

Countdown timer ended with '00'
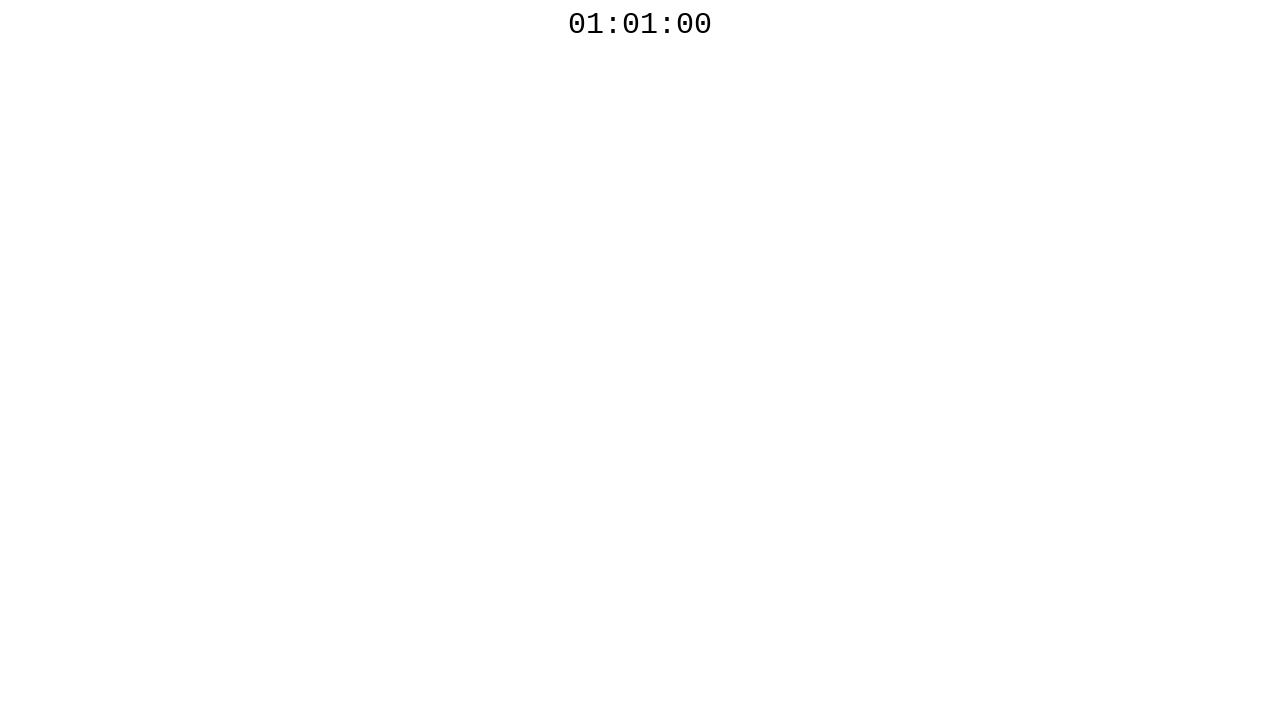

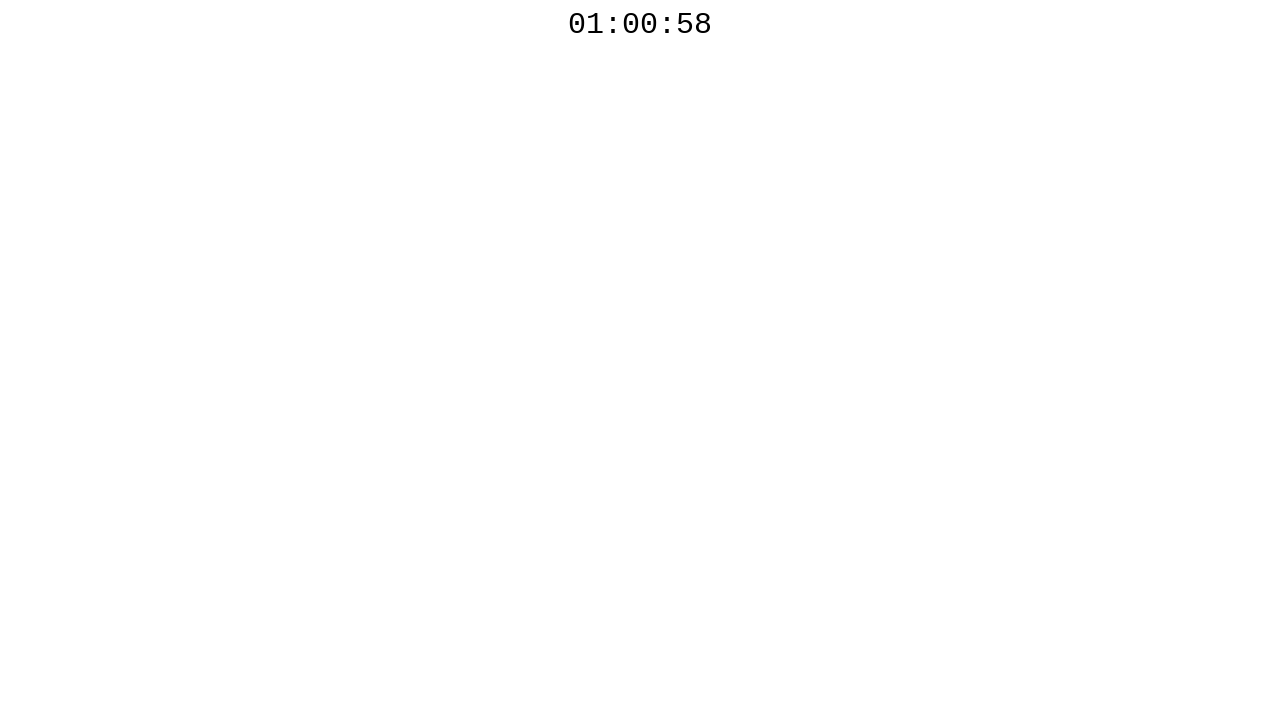